Navigates to a medical job listings page filtered by New South Wales location, verifies job cards are displayed, and navigates through pagination to subsequent pages.

Starting URL: https://medrecruit.medworld.com/jobs/list?location=New+South+Wales&page=1

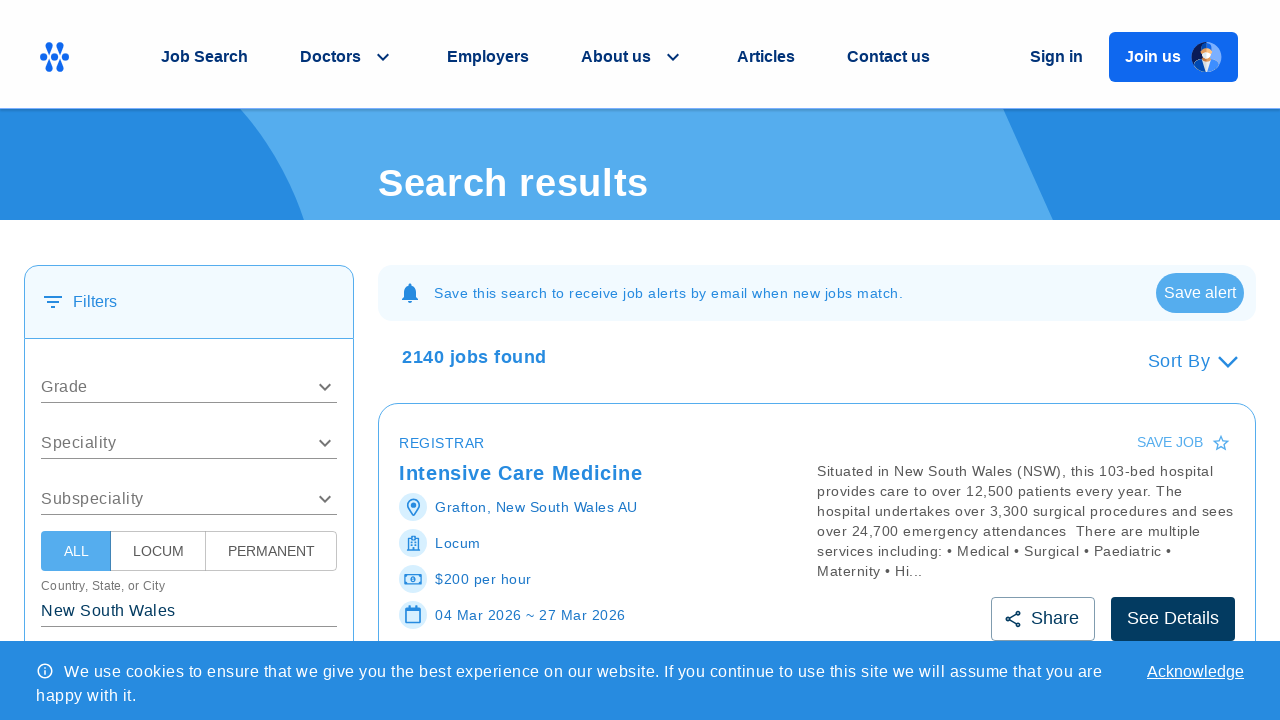

Waited for job card elements to load on first page
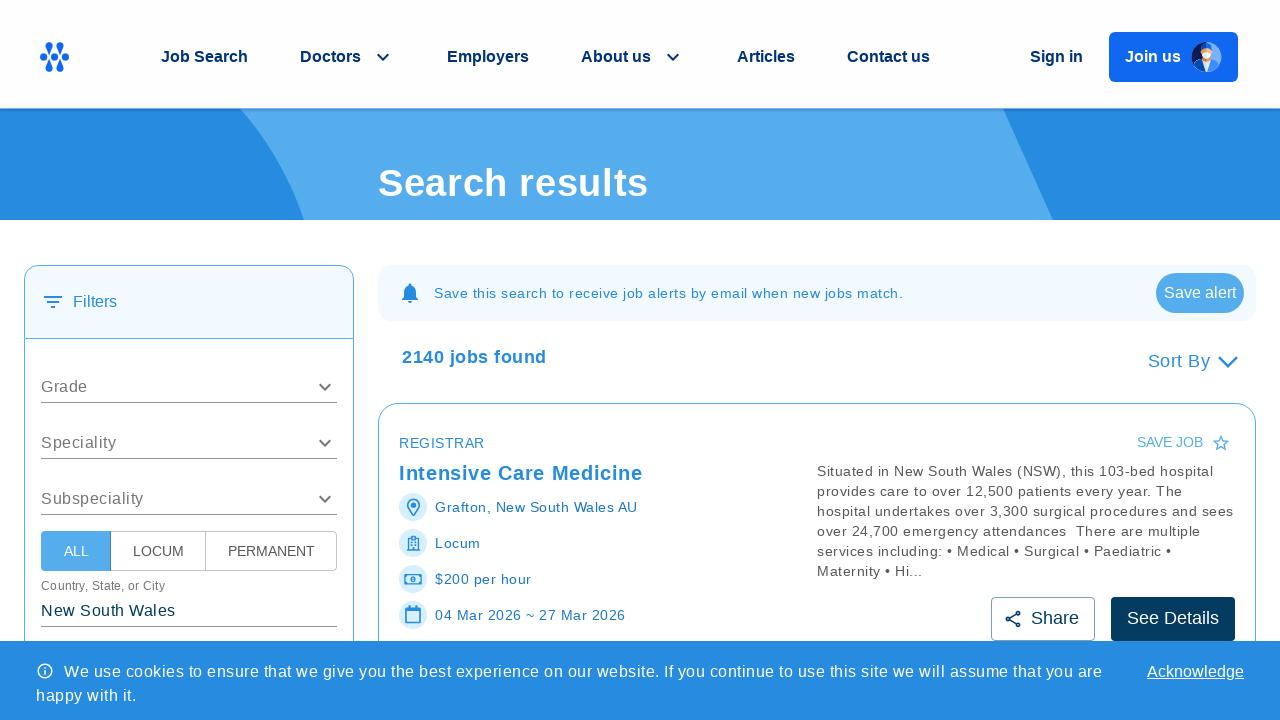

Verified job card speciality headings are present
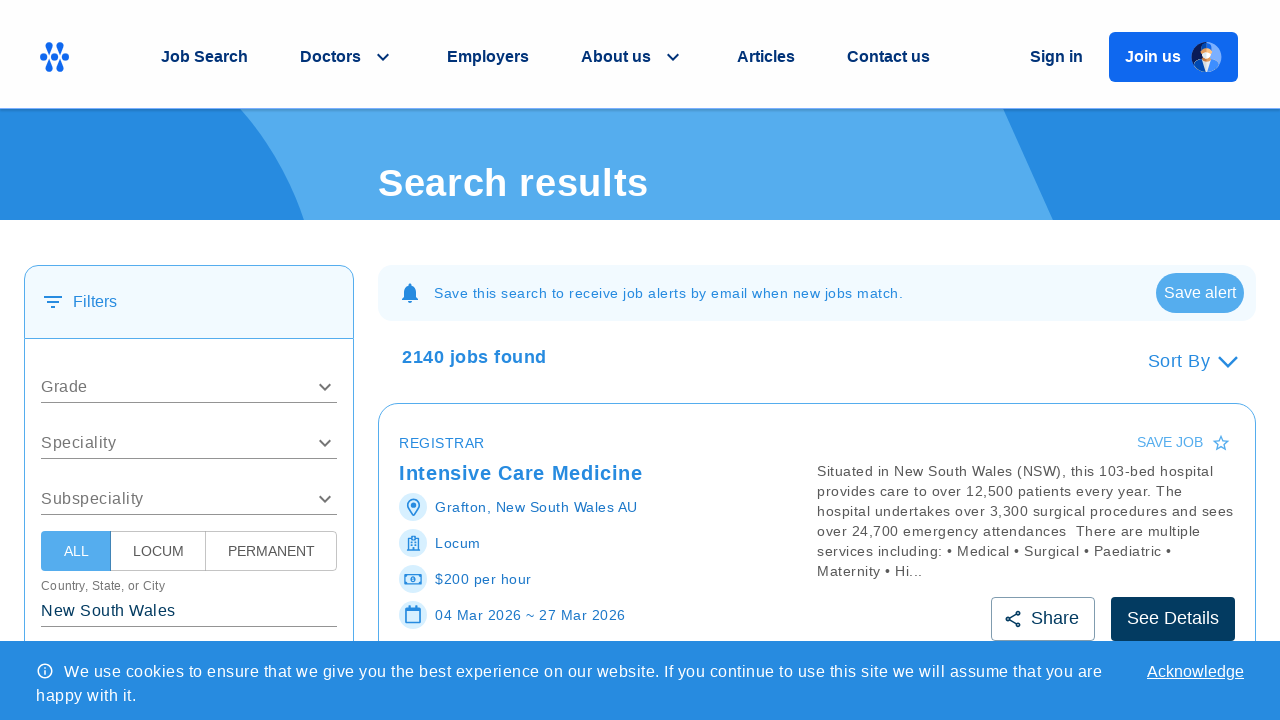

Verified location elements are present on job cards
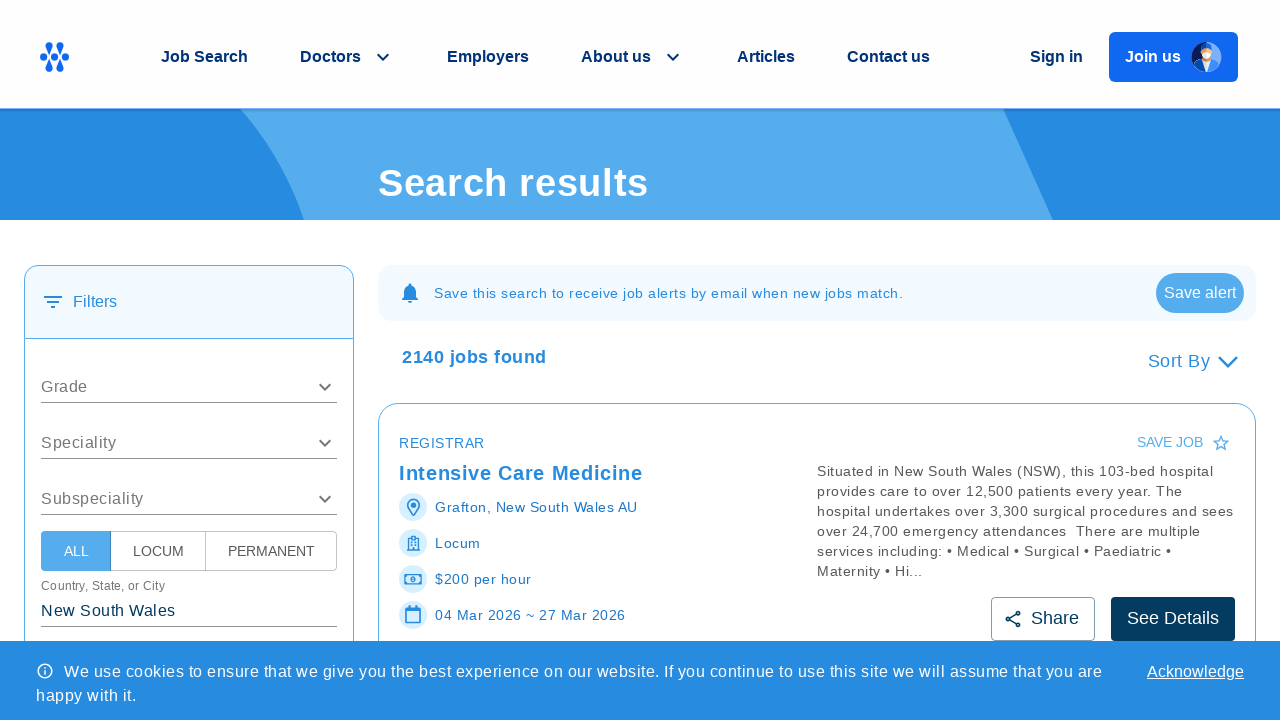

Queried for next page button
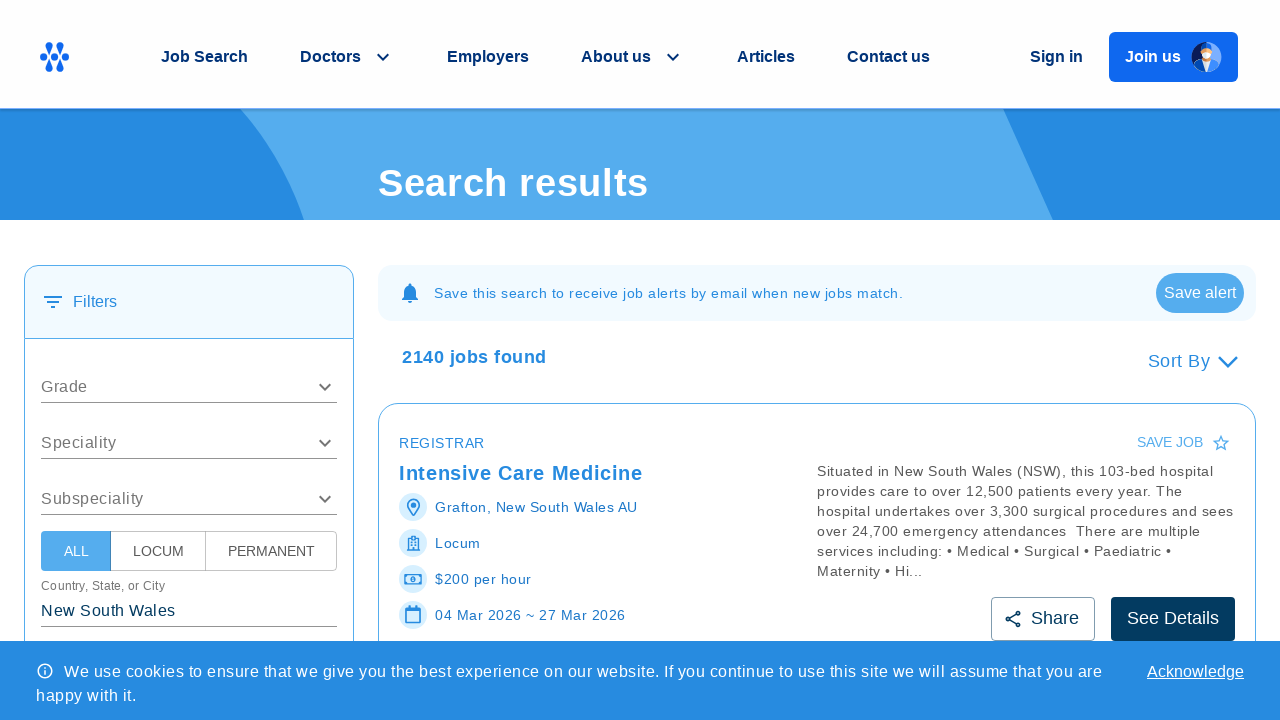

Clicked next page button to navigate to page 2 at (1237, 360) on button[aria-label="Go to next page"]
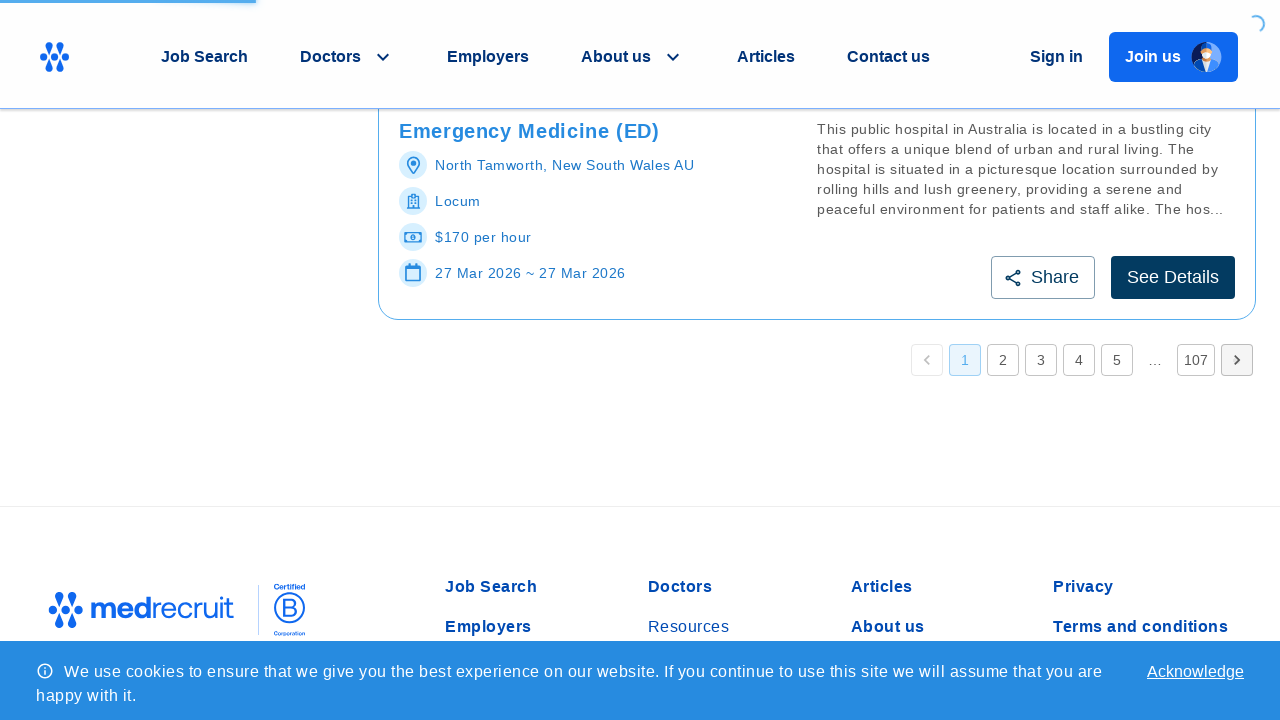

Waited for job card elements to load on second page
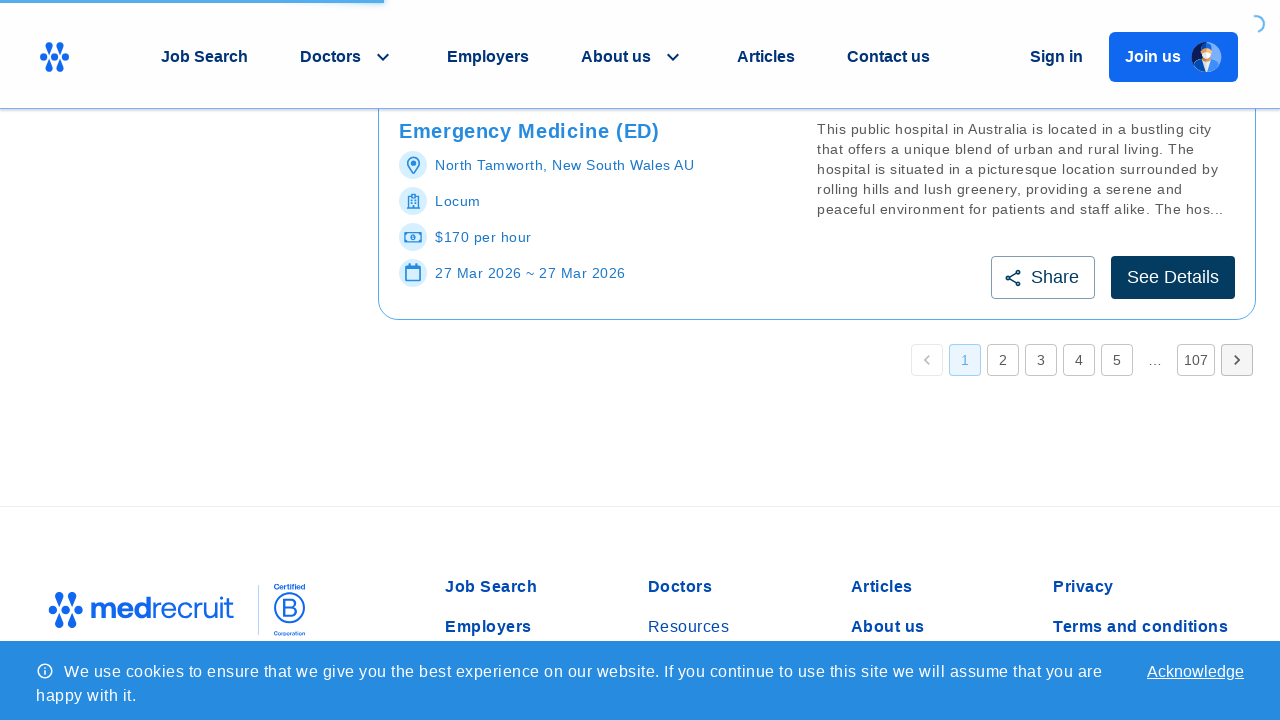

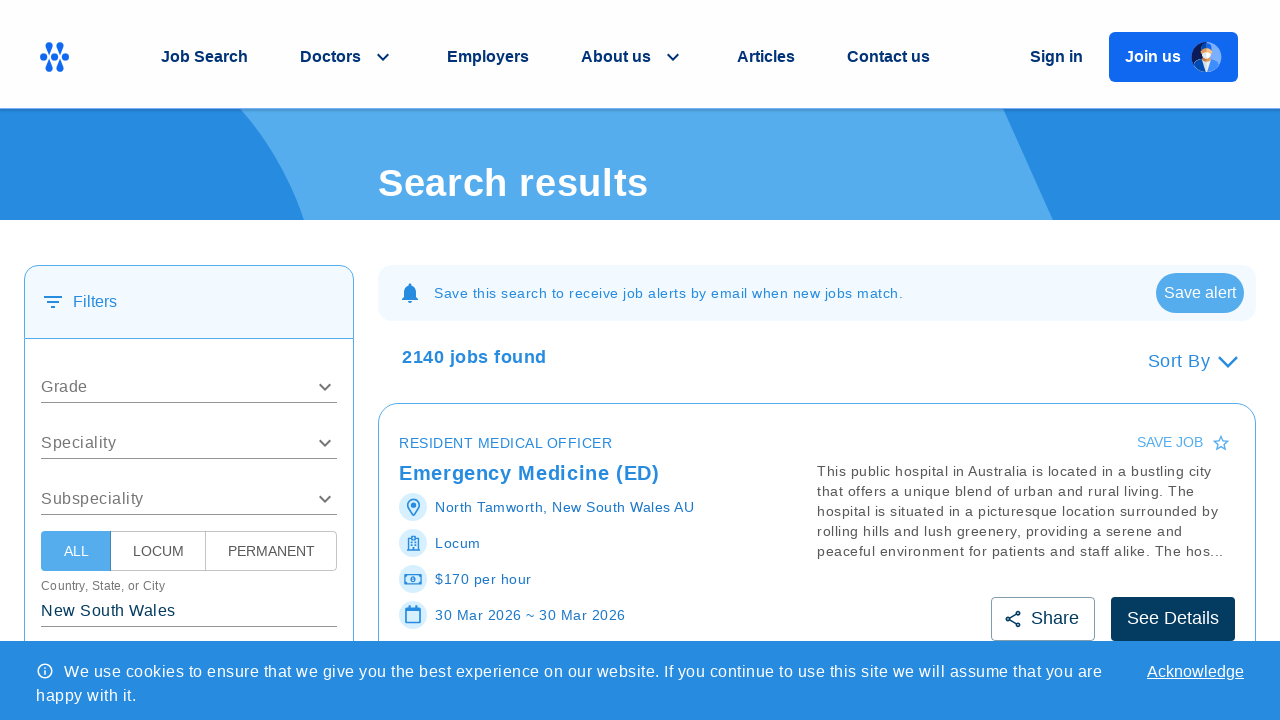